Verifies that a specific cell in a web table is accessible and readable

Starting URL: https://rahulshettyacademy.com/AutomationPractice/#

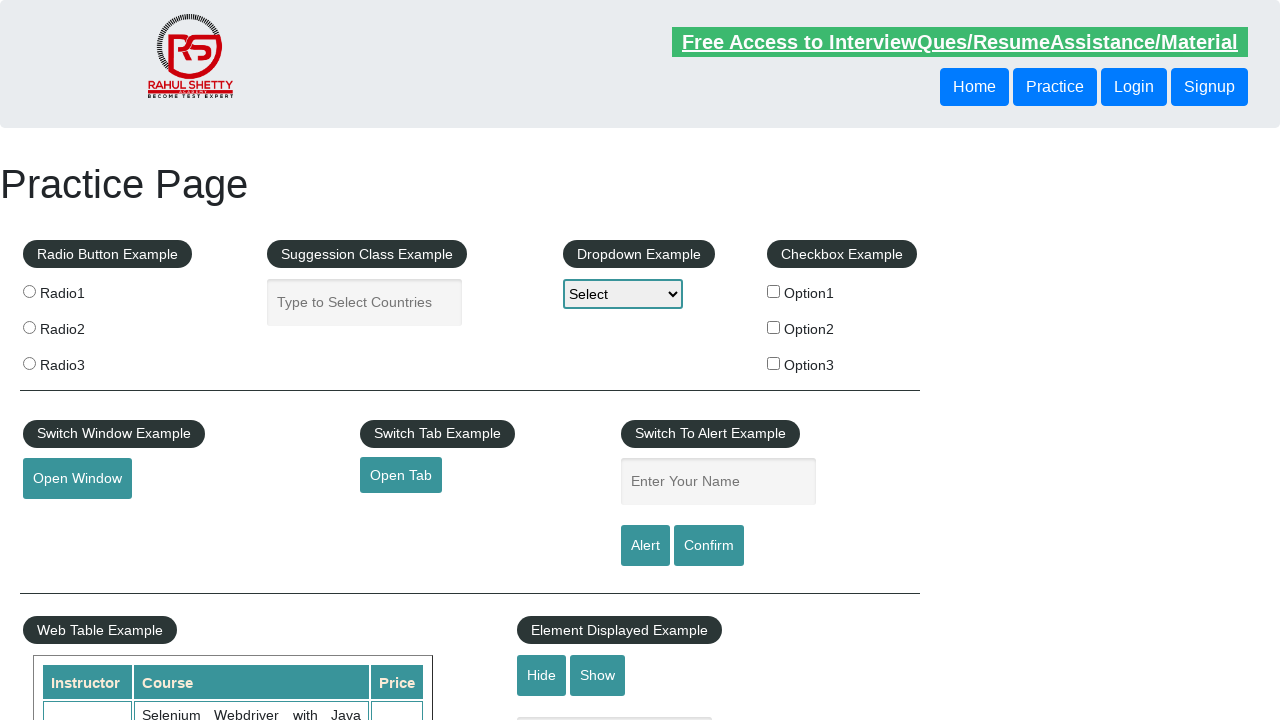

Navigated to AutomationPractice page
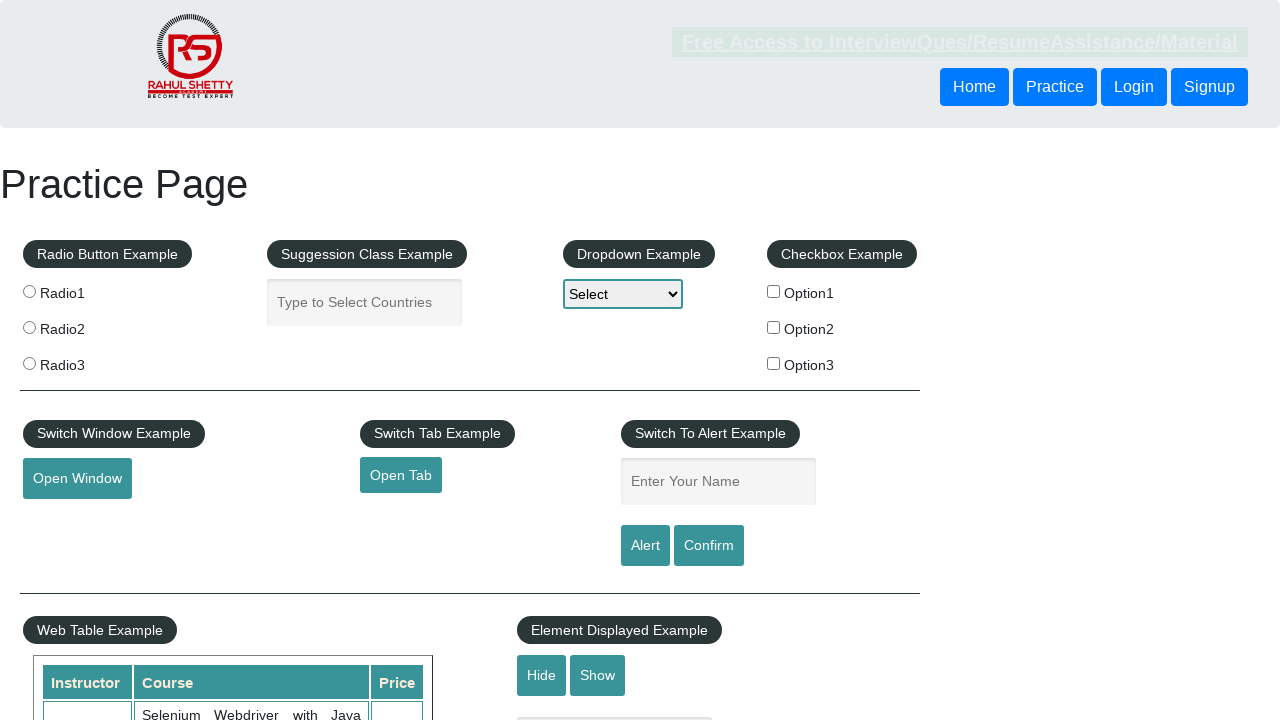

Located specific table cell (row 7, column 3)
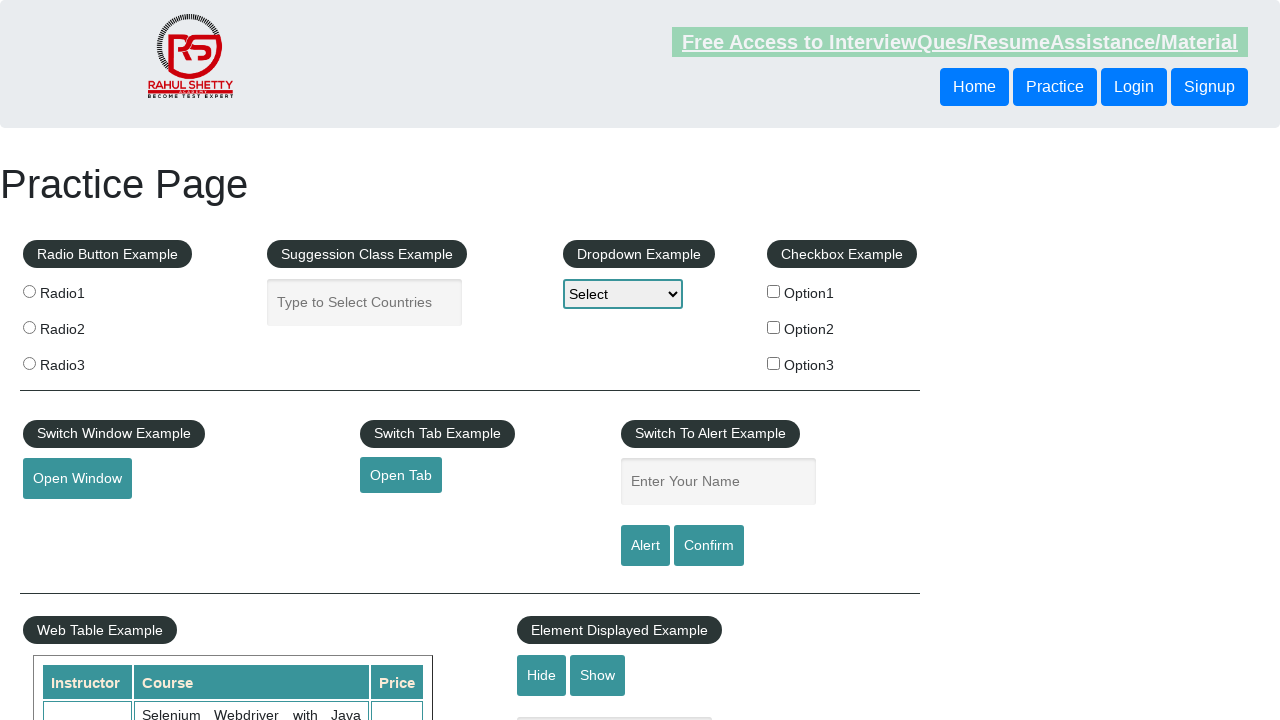

Retrieved text content from table cell: '35'
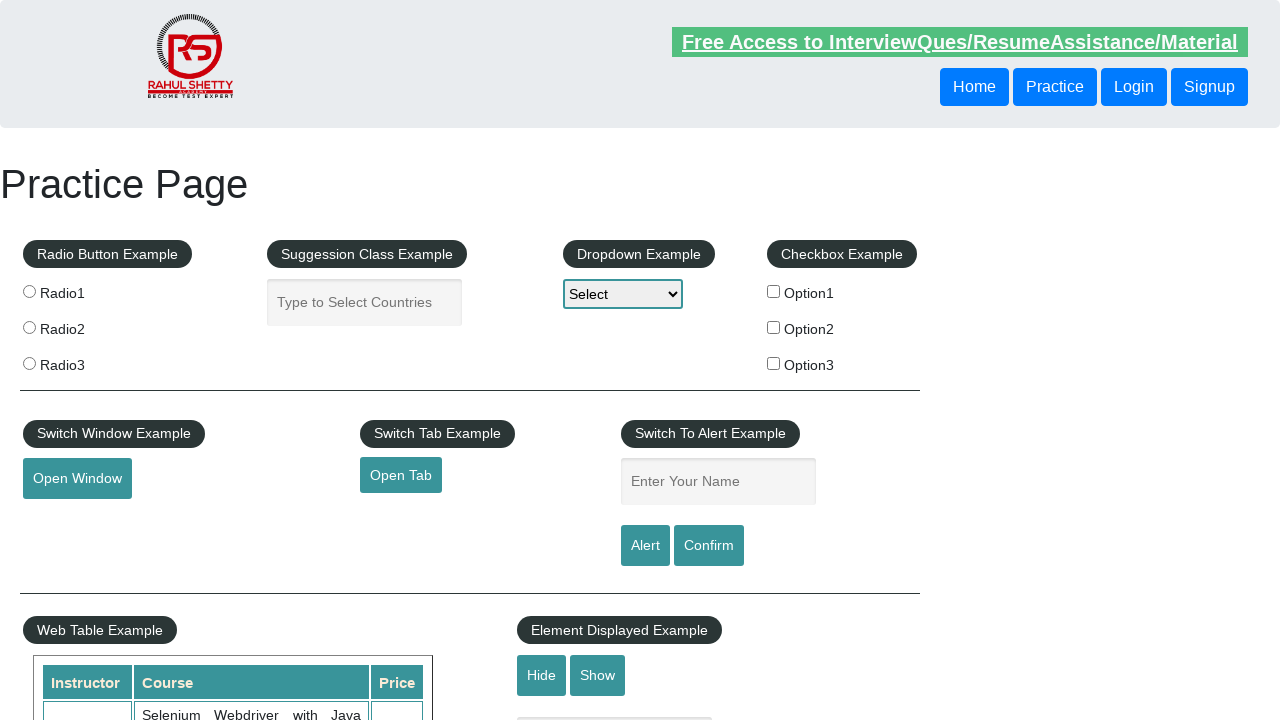

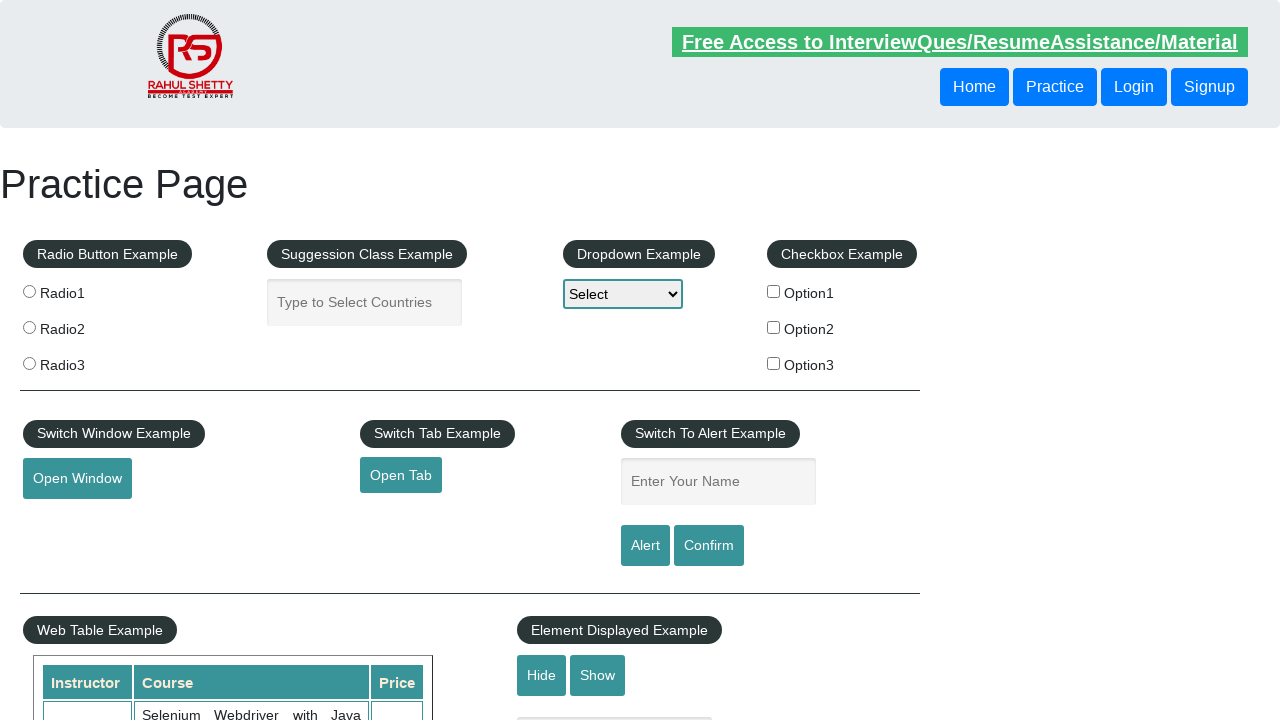